Navigates to GitHub homepage and verifies the page loads successfully by checking the title

Starting URL: http://www.github.com

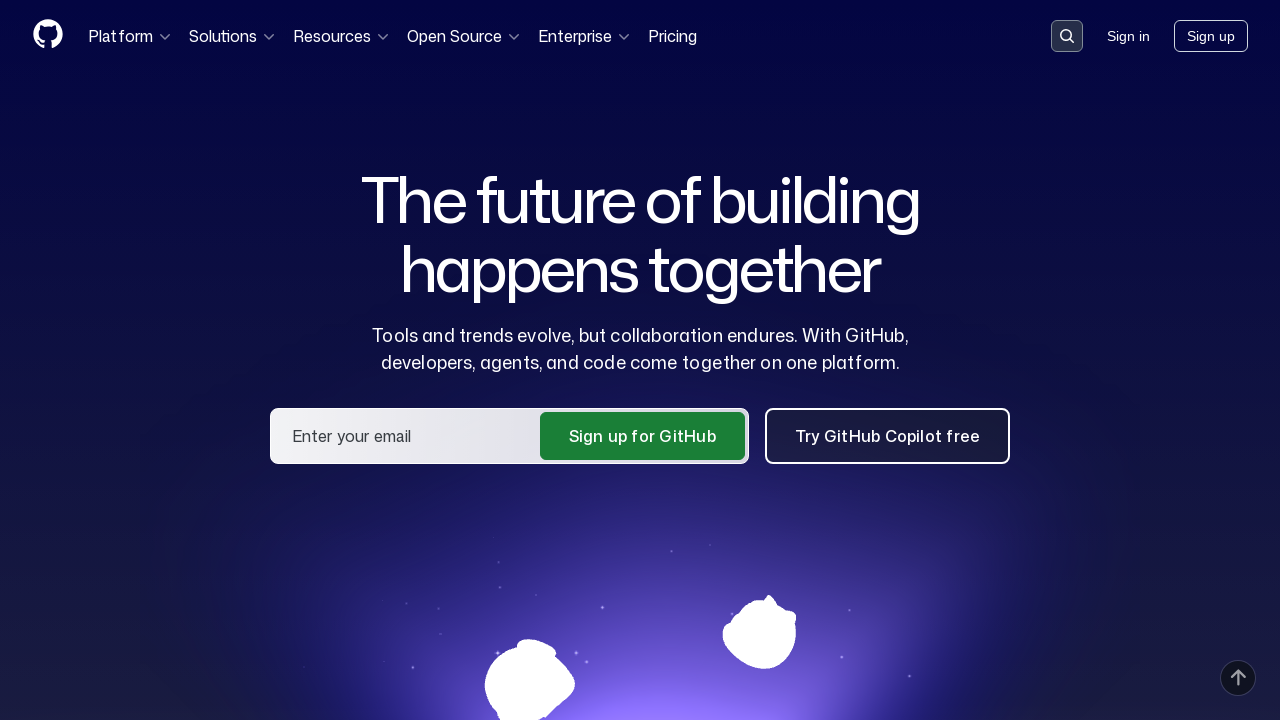

Navigated to GitHub homepage
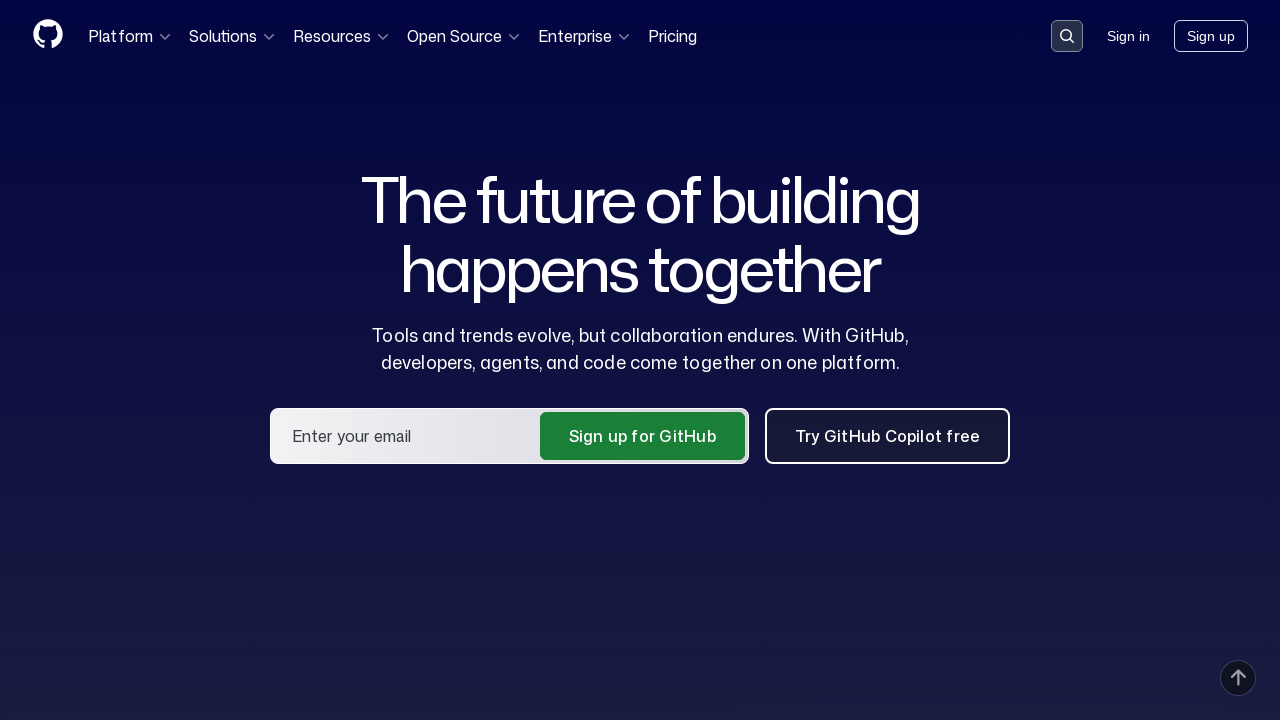

Page body element loaded
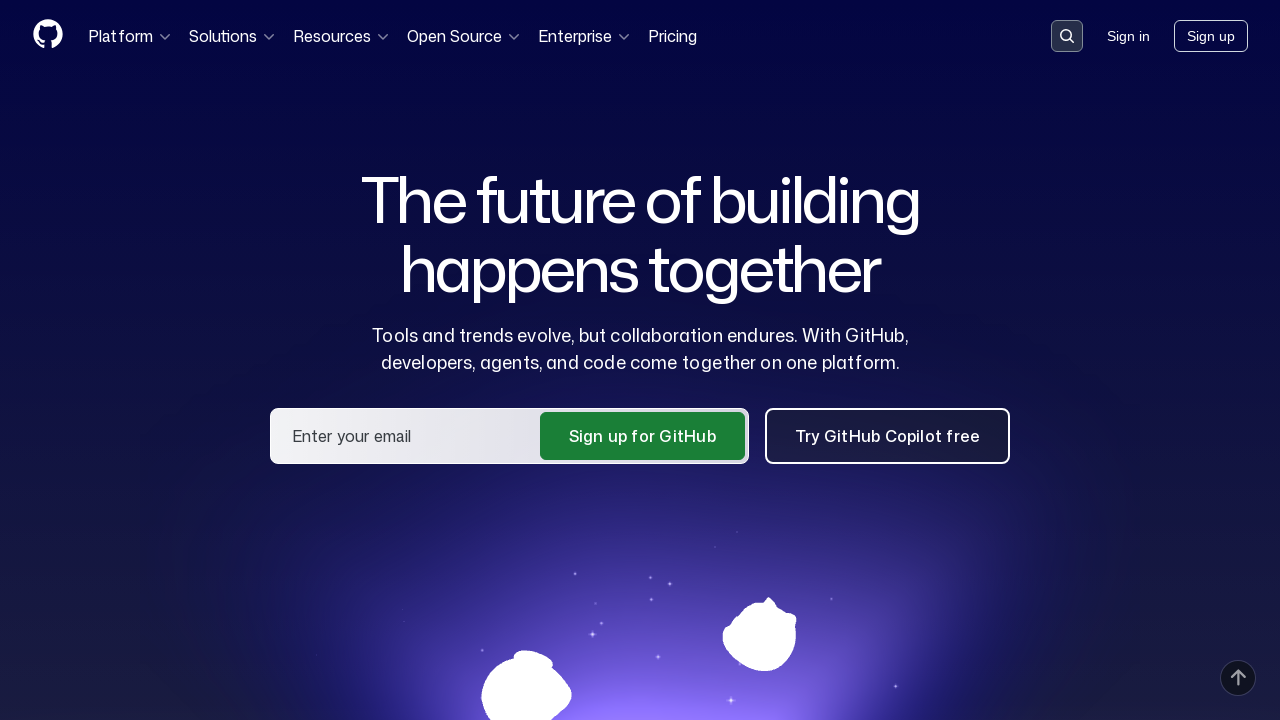

Retrieved page title: GitHub · Change is constant. GitHub keeps you ahead. · GitHub
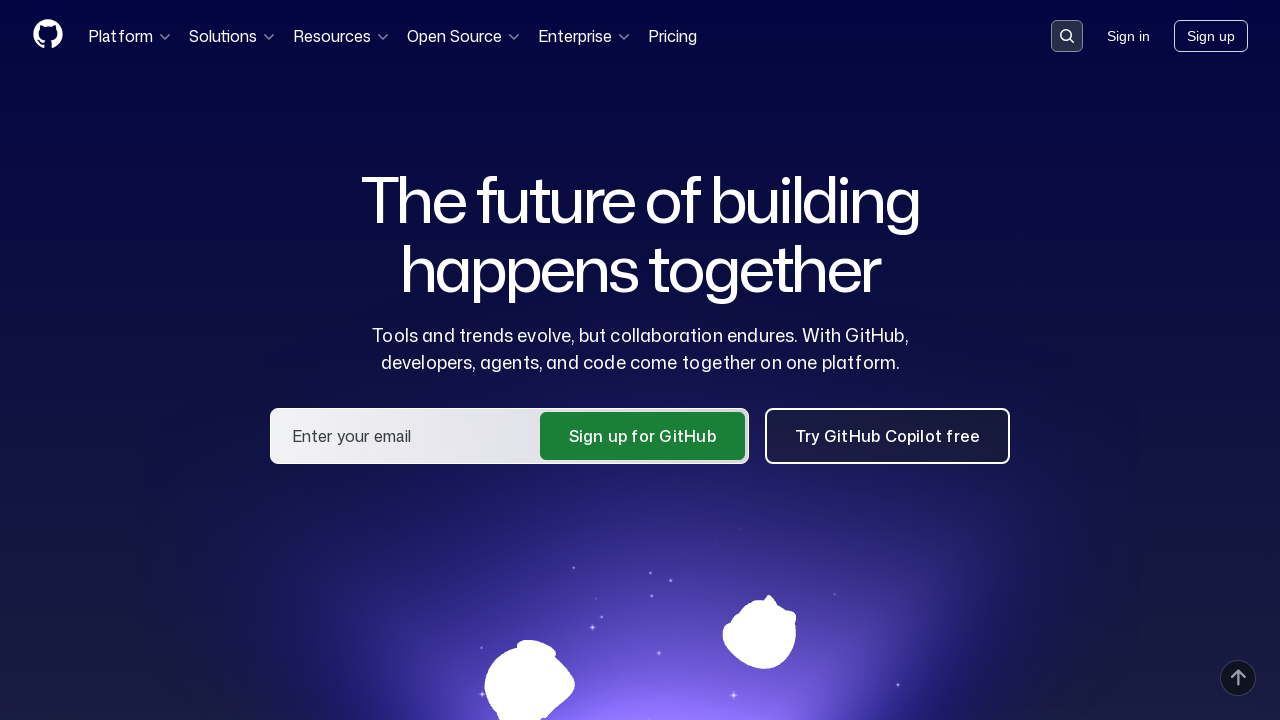

Verified page title is not empty - page loaded successfully
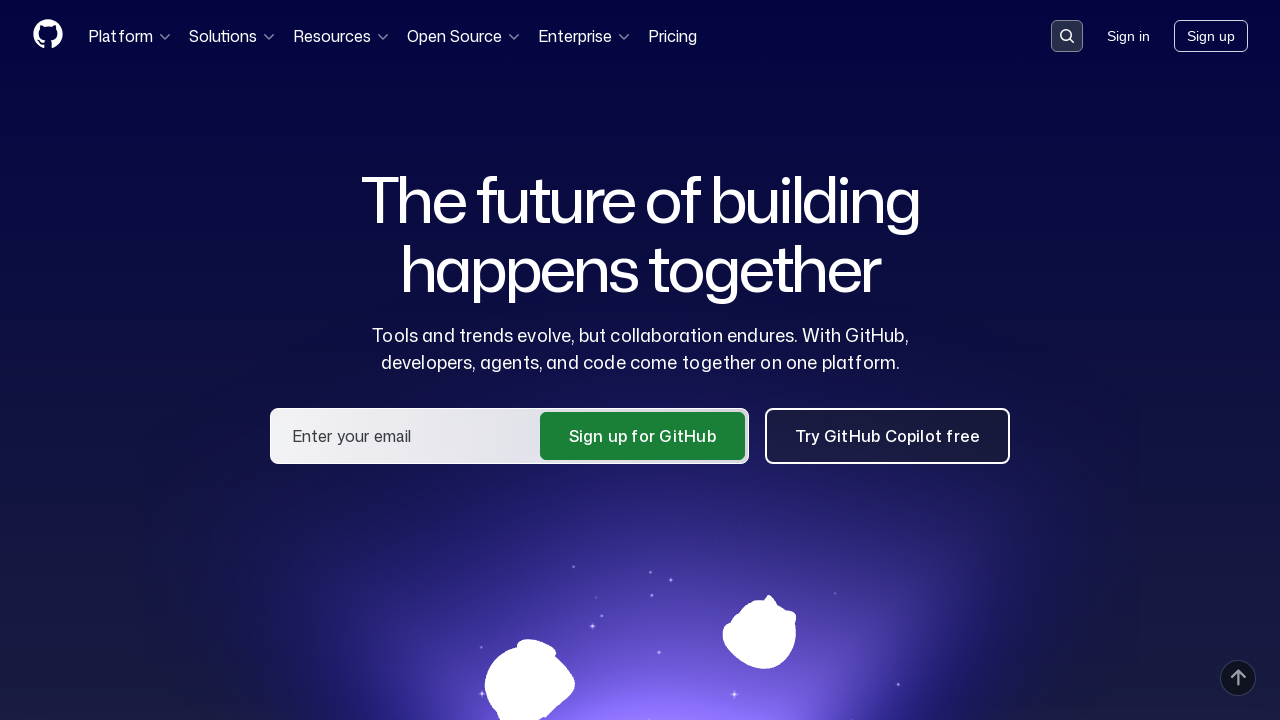

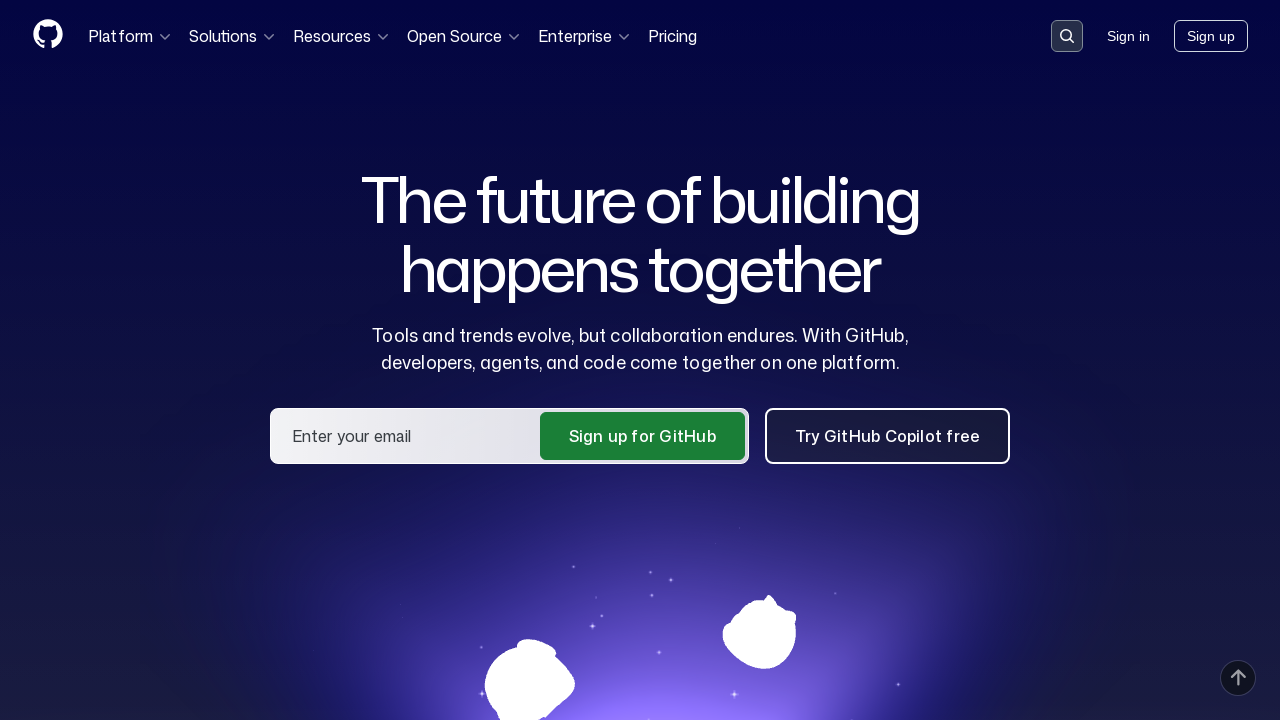